Verifies that the Contribute link in the table of contents is displayed on the WebdriverIO API page

Starting URL: https://webdriver.io/docs/api

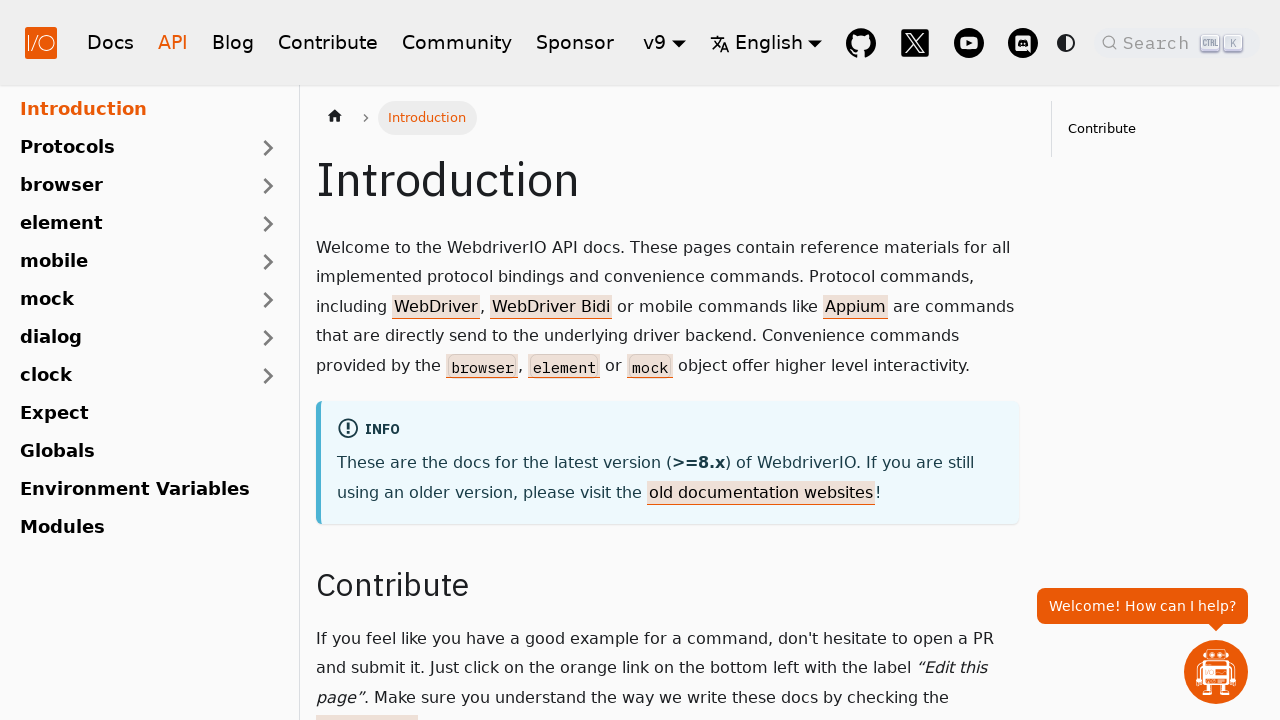

Waited for Contribute link in table of contents to become visible
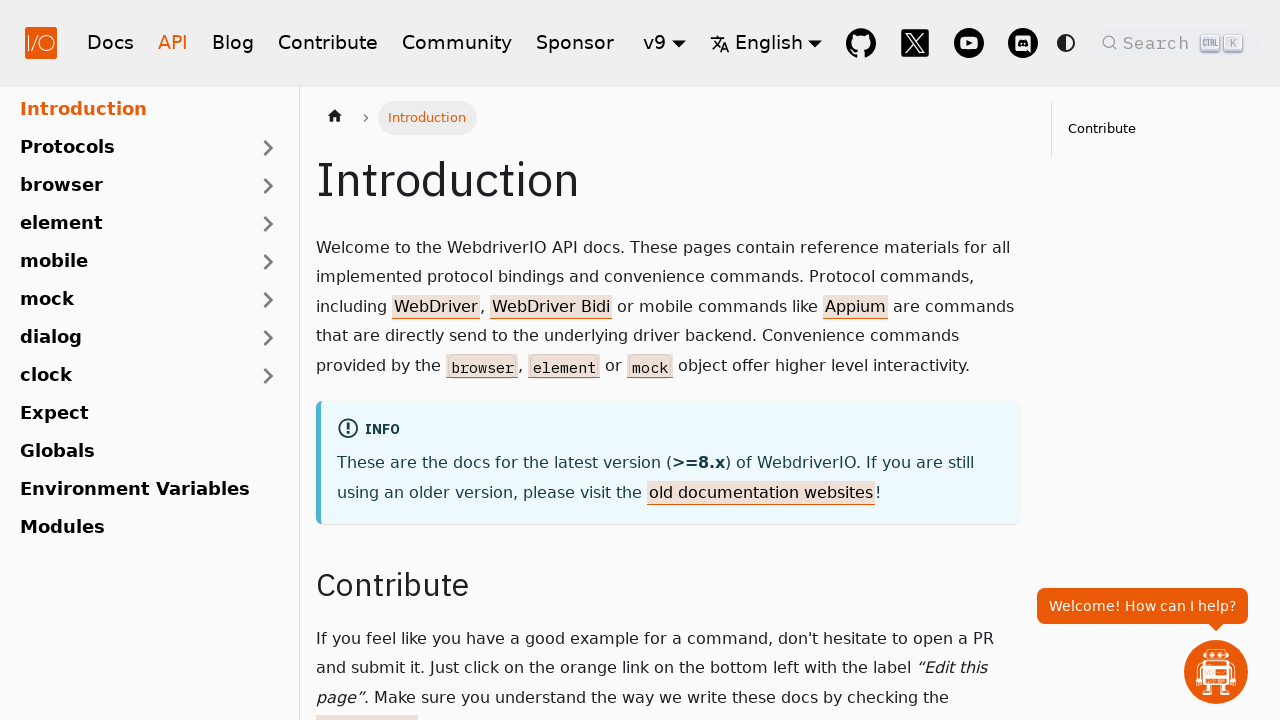

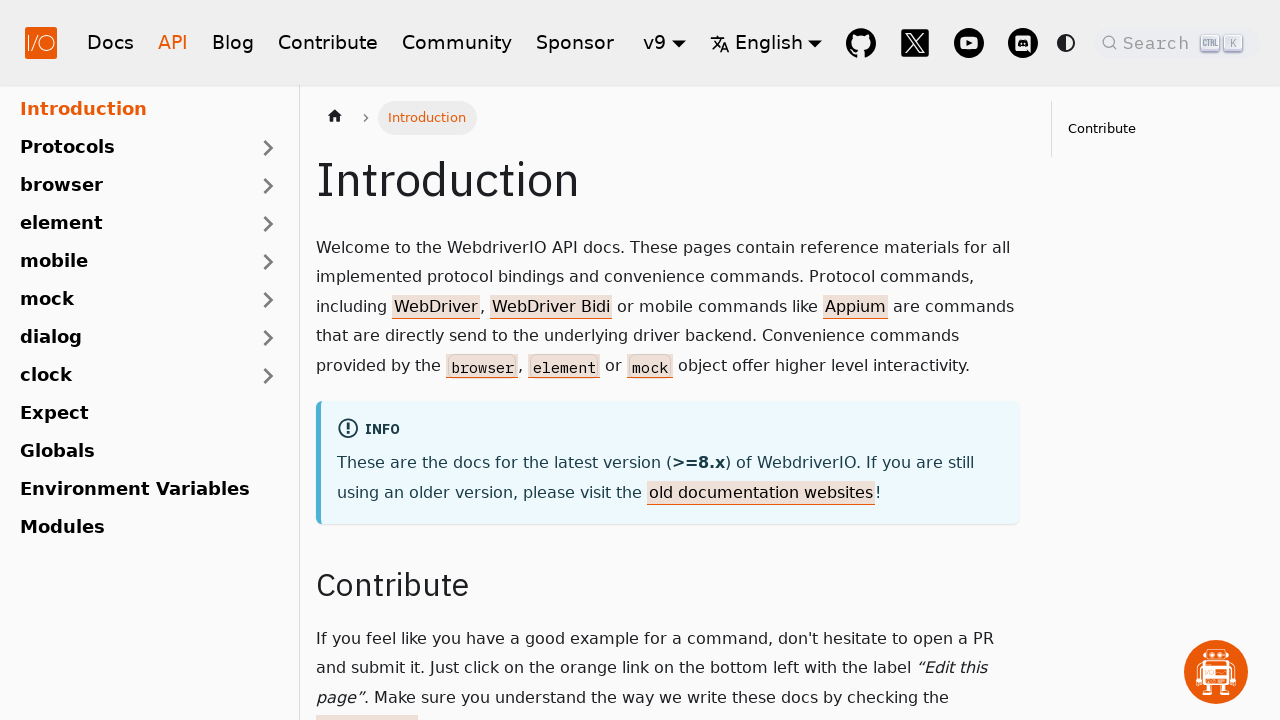